Tests the notification message functionality by clicking a "Click here" link and verifying that a notification message appears on the page.

Starting URL: http://the-internet.herokuapp.com/notification_message_rendered

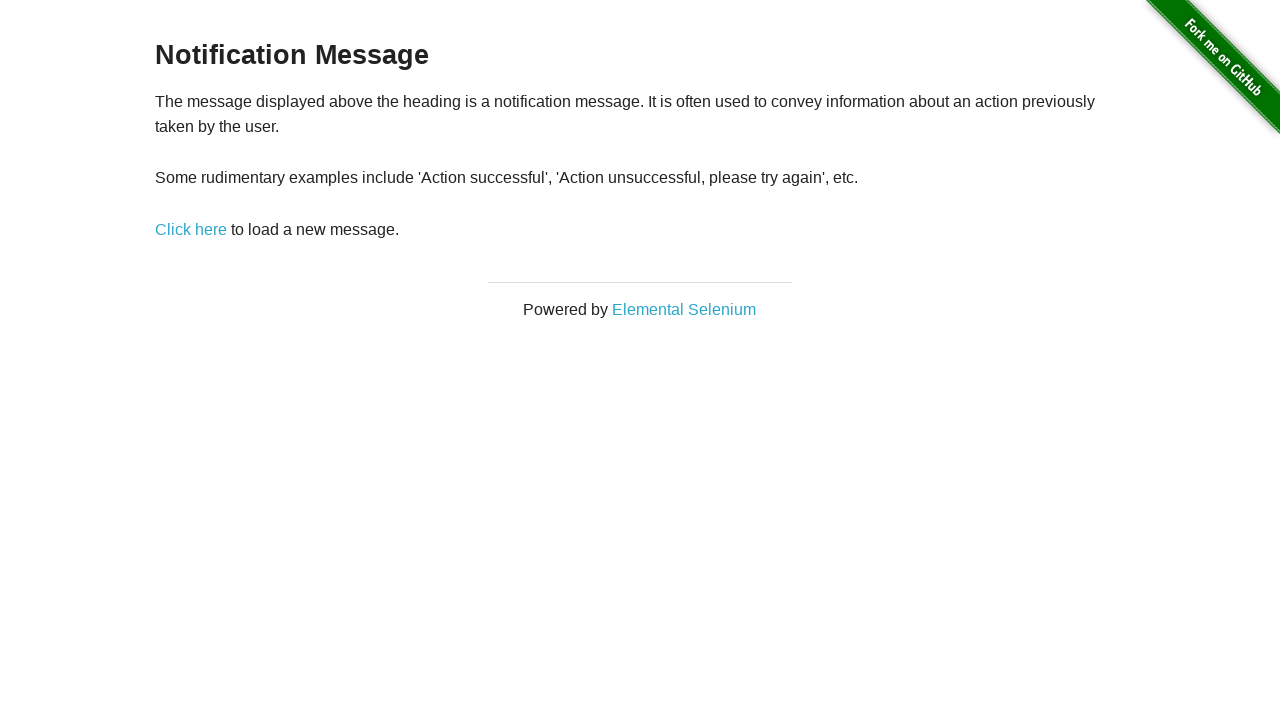

Clicked the 'Click here' link at (191, 229) on xpath=//*[text()='Click here']
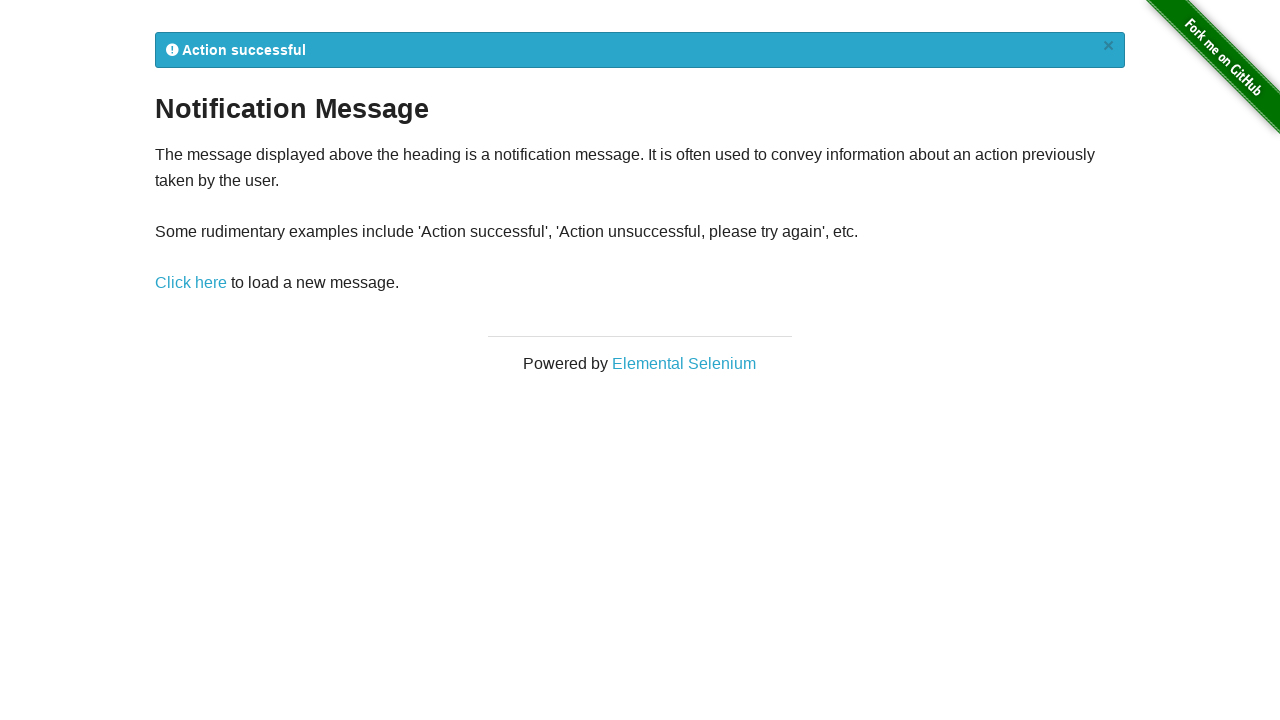

Notification message element appeared on the page
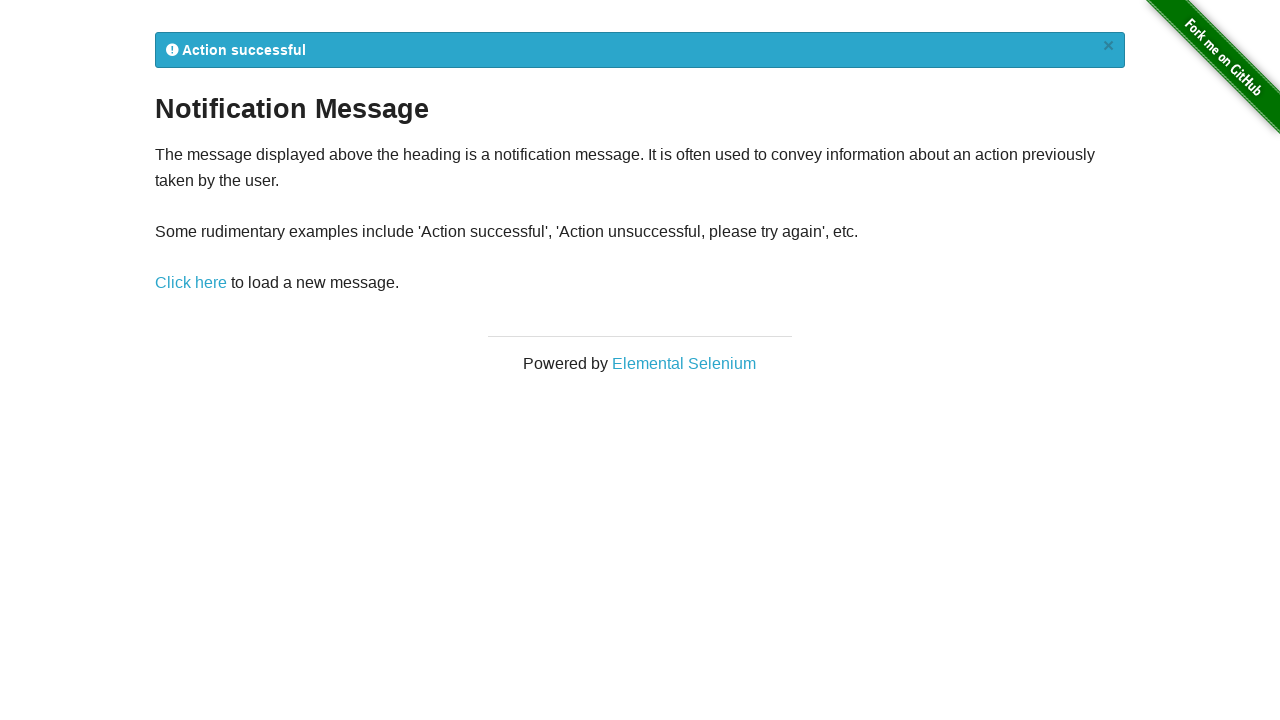

Retrieved notification message text content
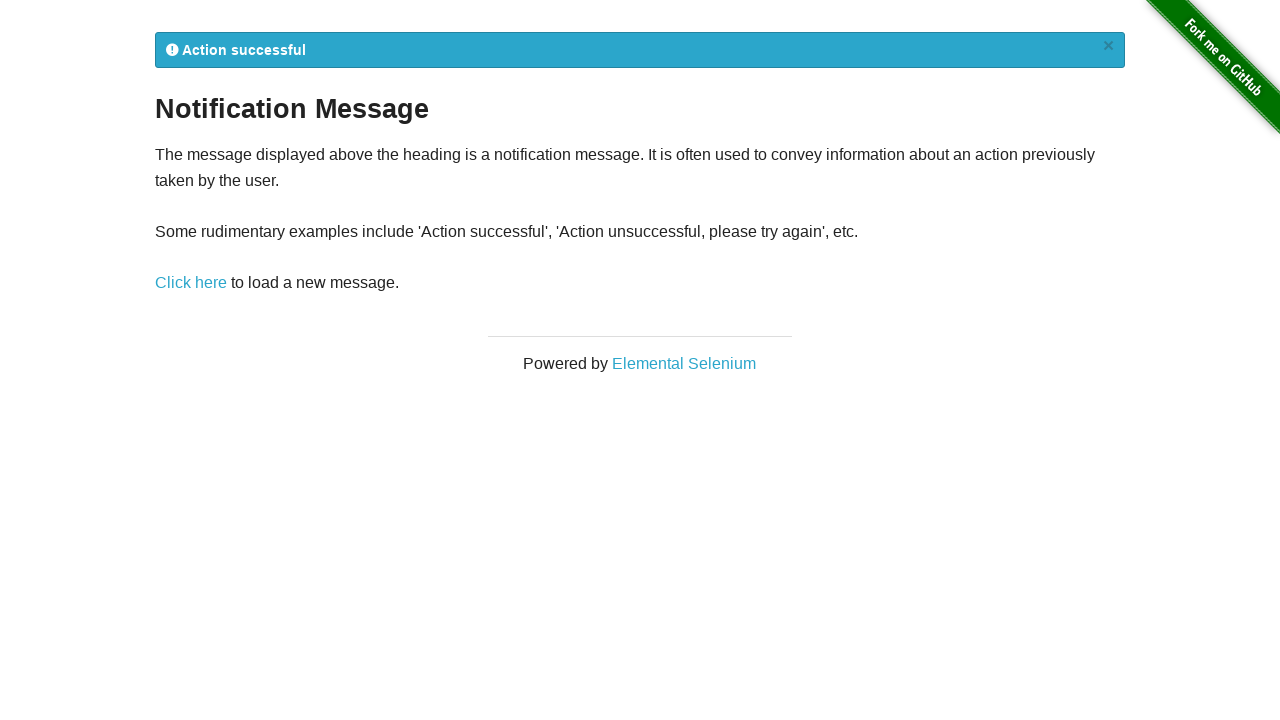

Verified notification contains 'Action successful' message
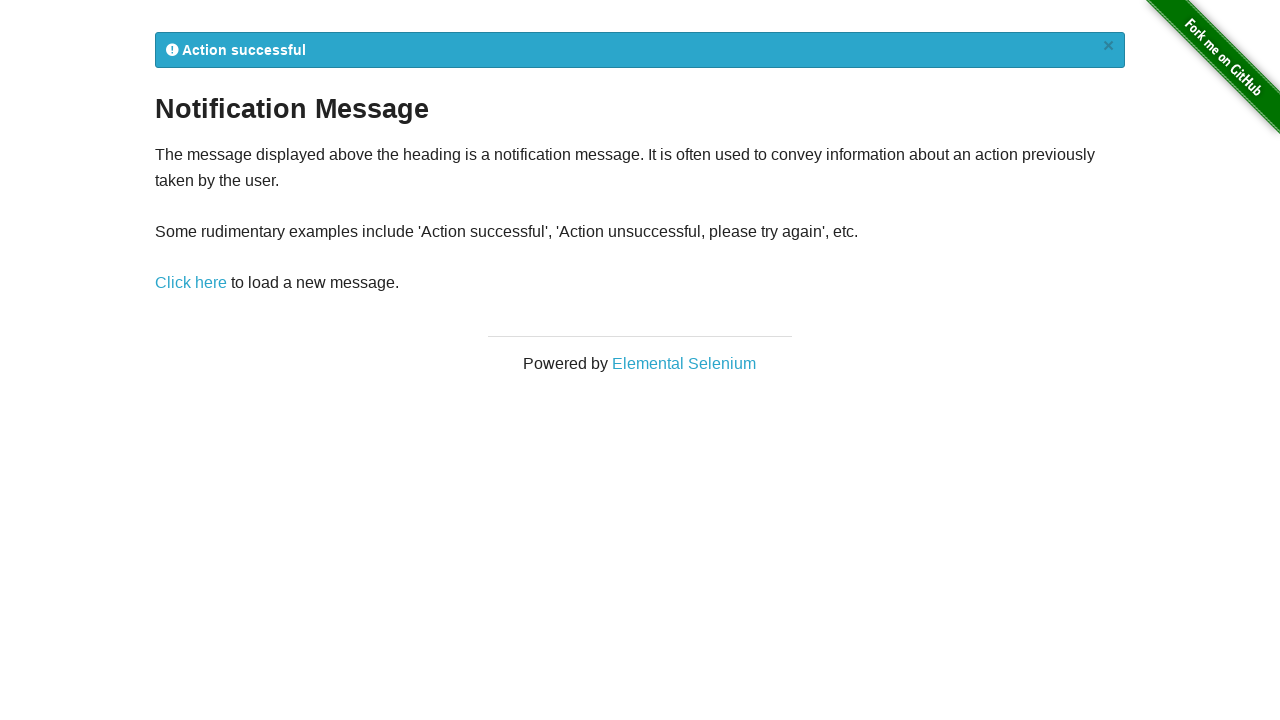

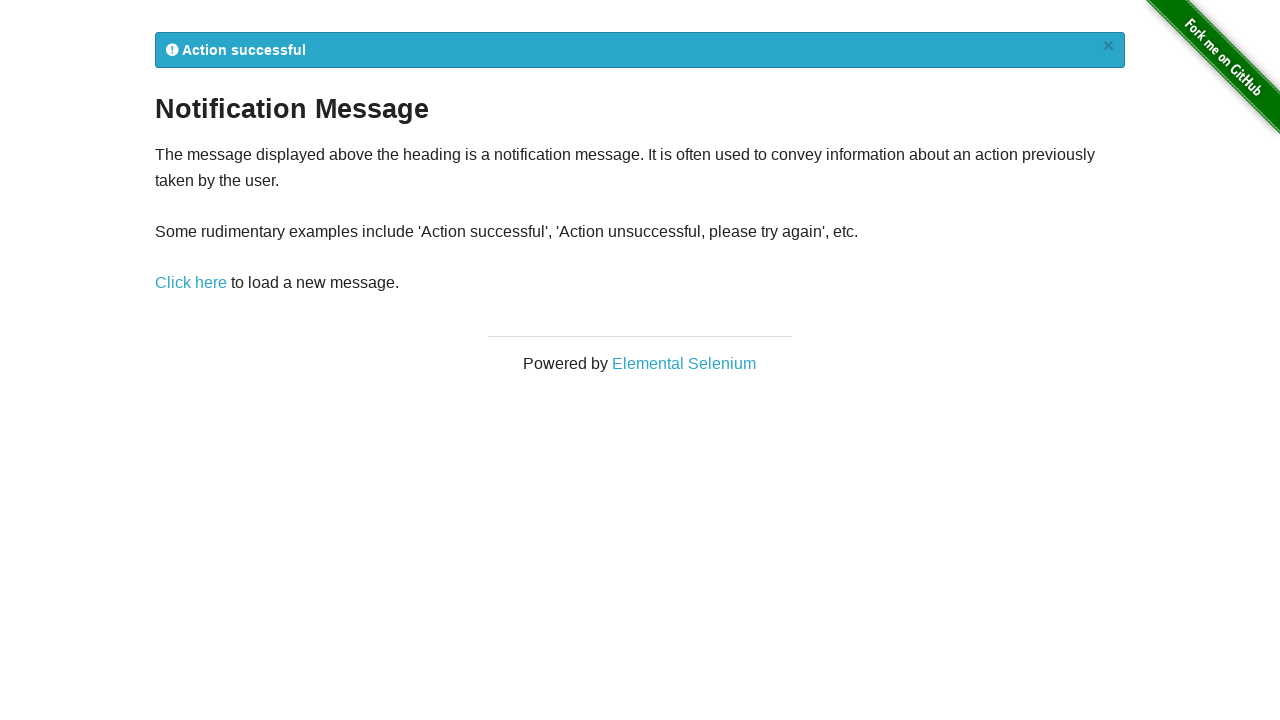